Tests adding an item to cart on a practice e-commerce site by clicking the first "ADD TO CART" button

Starting URL: https://rahulshettyacademy.com/seleniumPractise/#/

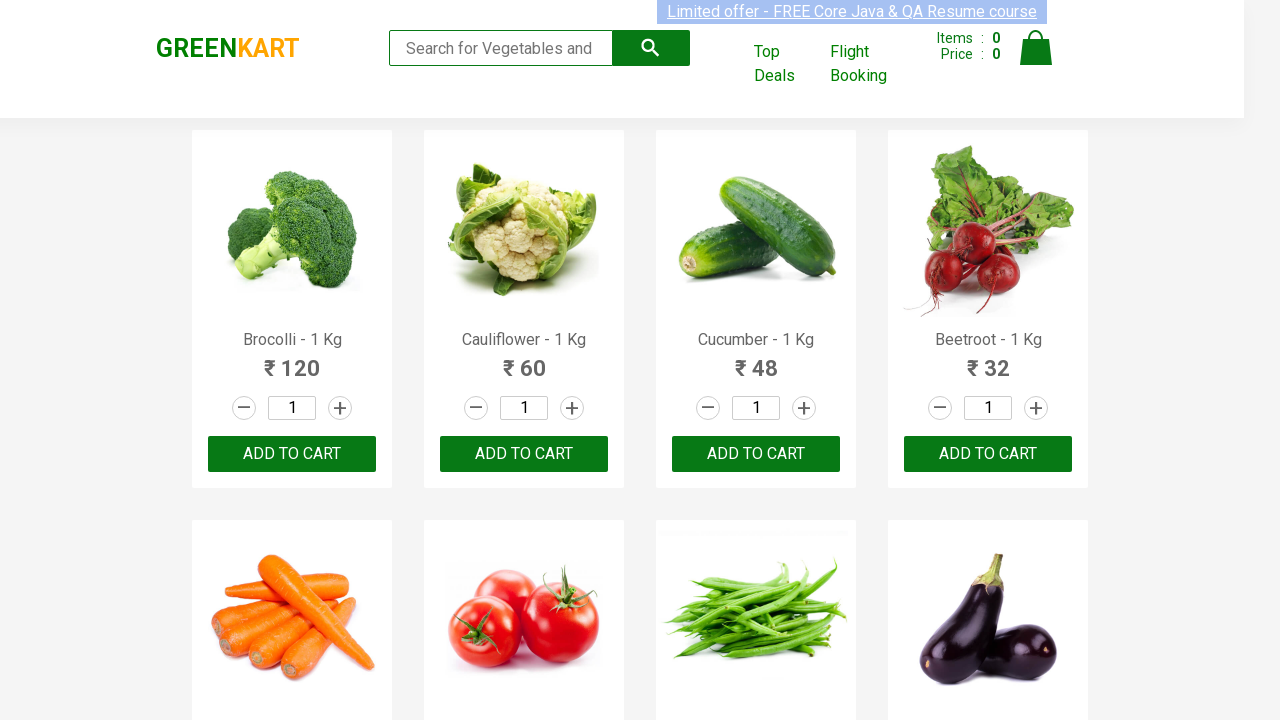

Waited for ADD TO CART button to load on the practice e-commerce site
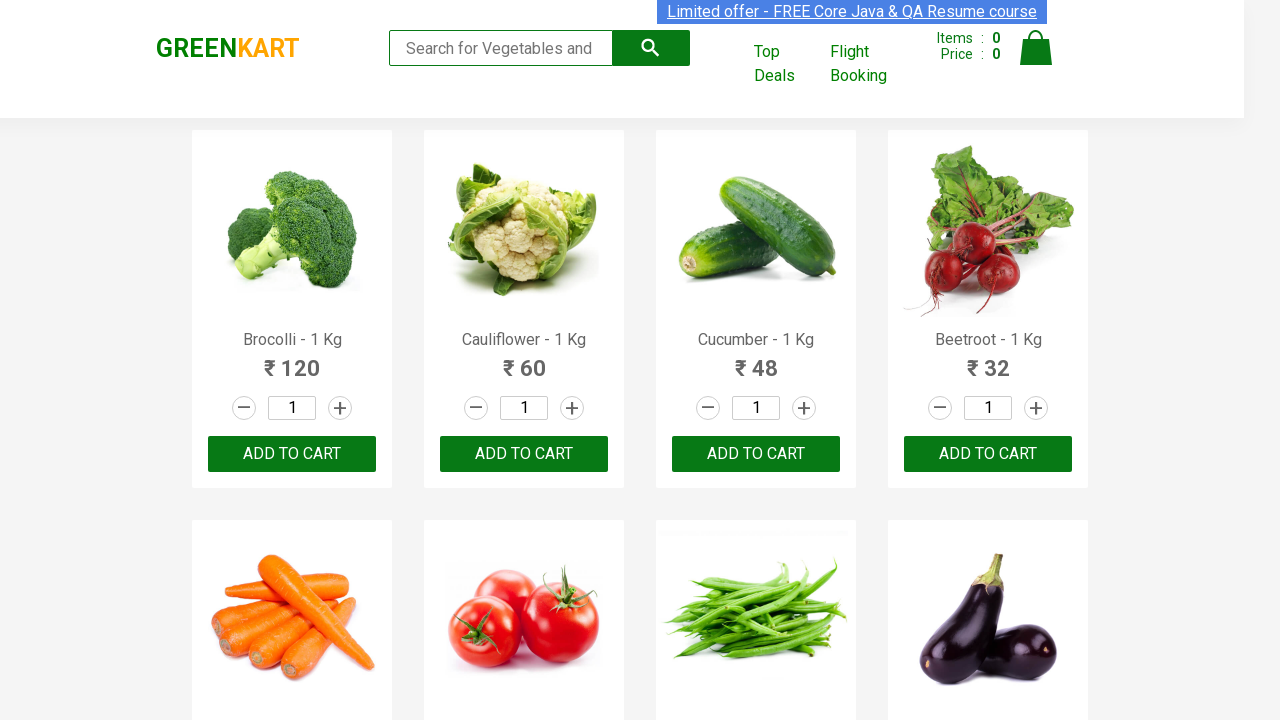

Clicked the first ADD TO CART button to add item to cart at (292, 454) on button:has-text('ADD TO CART') >> nth=0
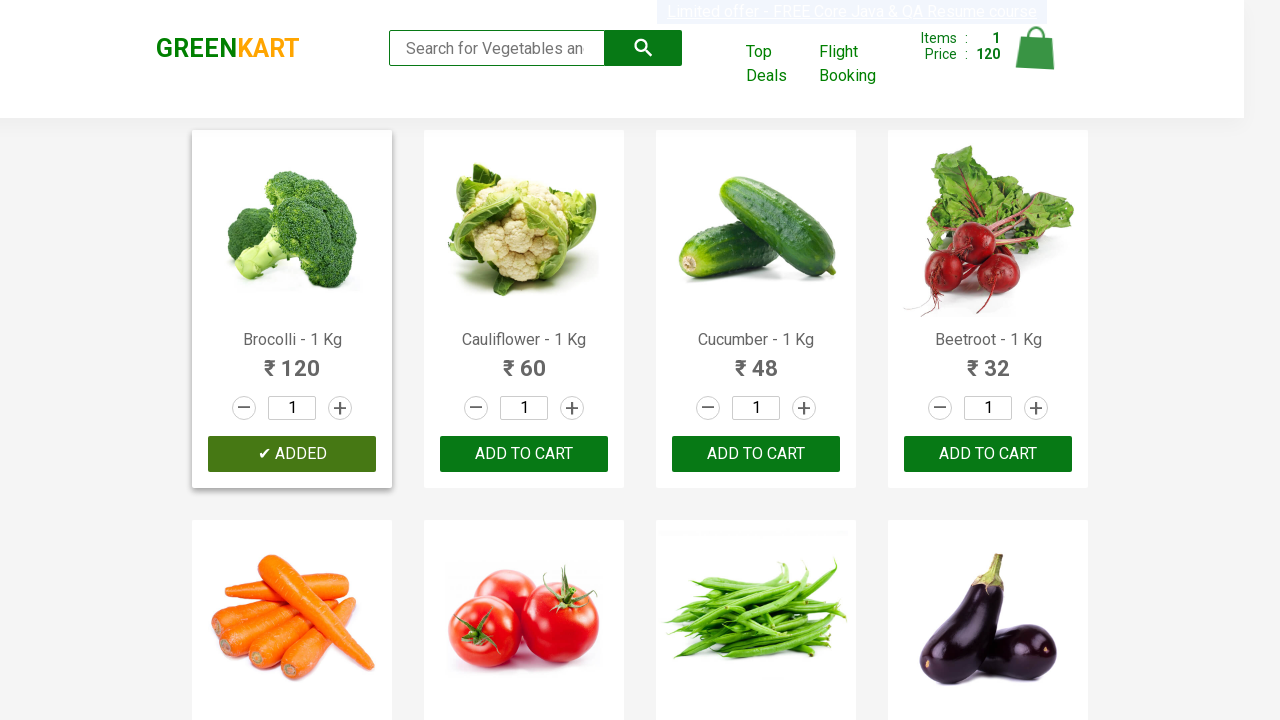

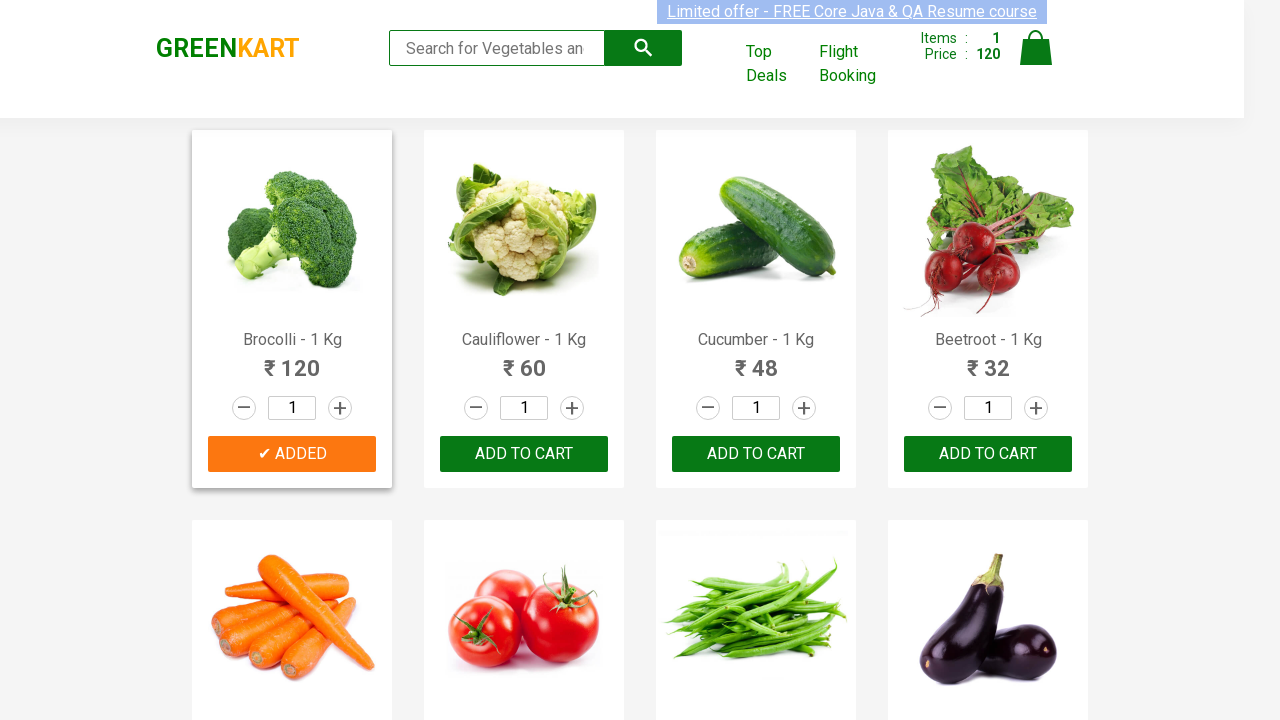